Tests iframe handling by switching to a frame and filling out a form with first name, last name, and submitting it on W3Schools tryit page

Starting URL: https://www.w3schools.com/tags/tryit.asp?filename=tryhtml_input_test

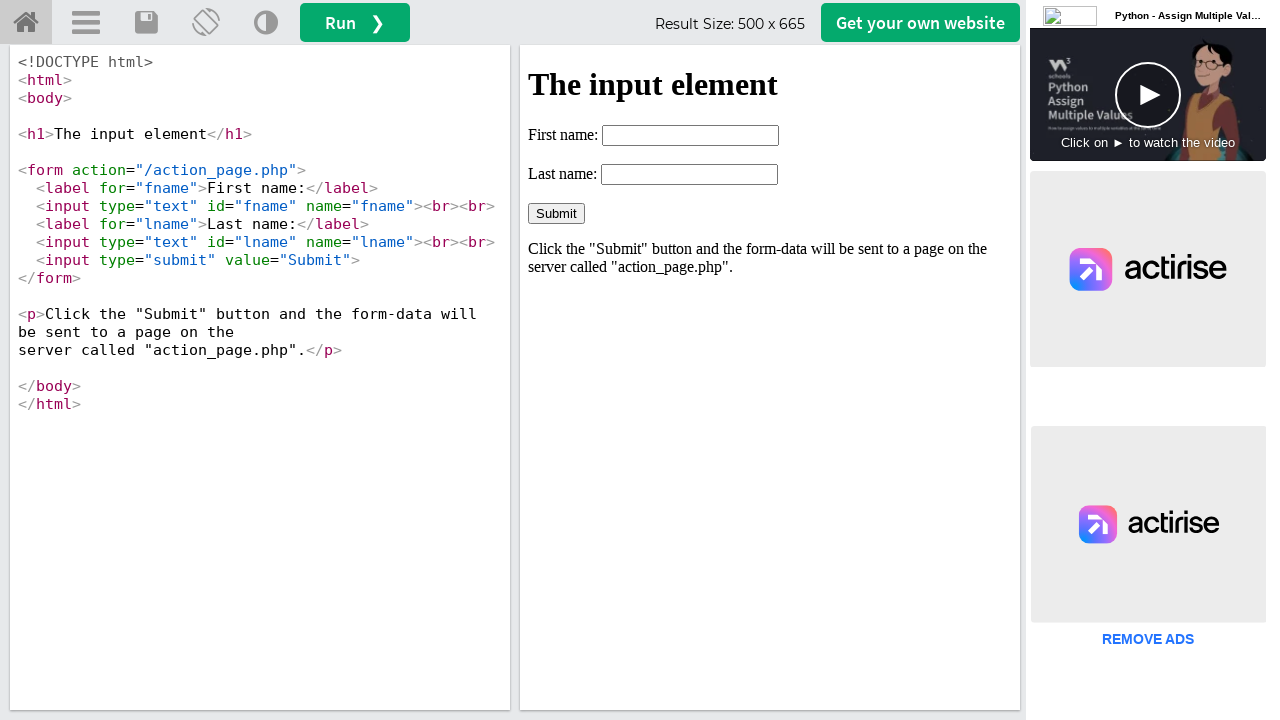

Located iframe with ID 'iframeResult'
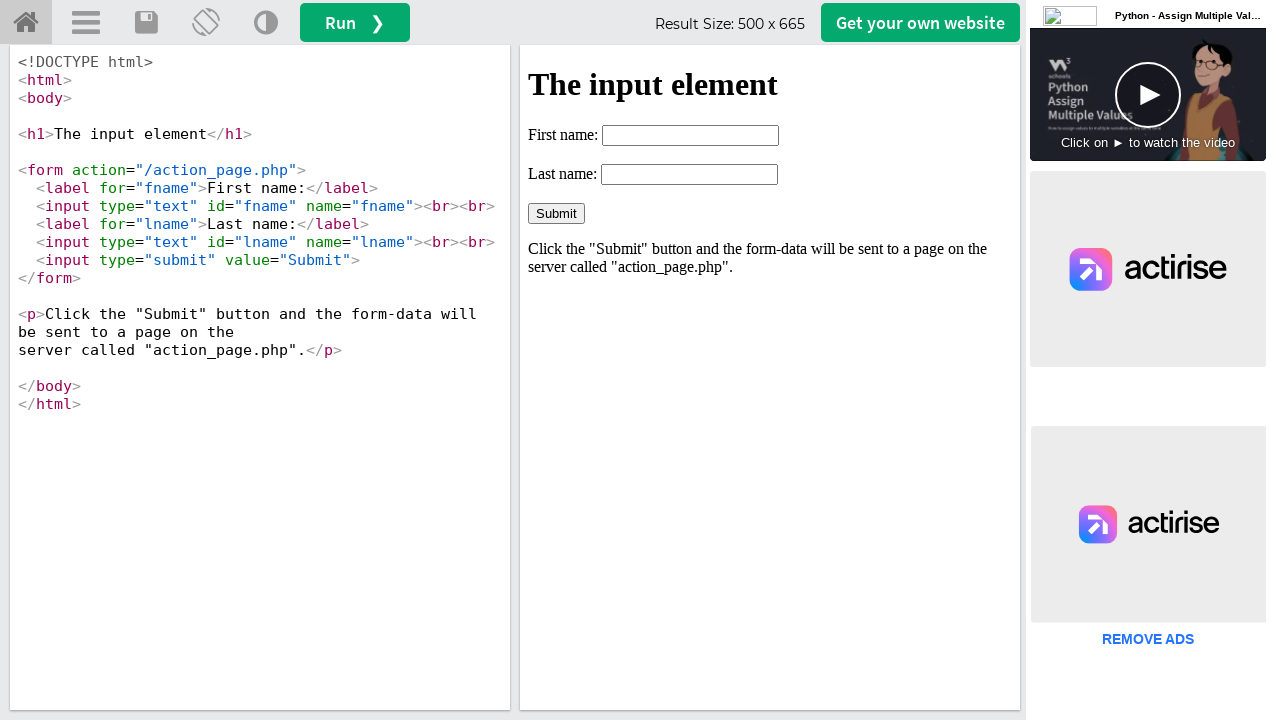

Filled first name field with 'Kiran' on #iframeResult >> internal:control=enter-frame >> input#fname
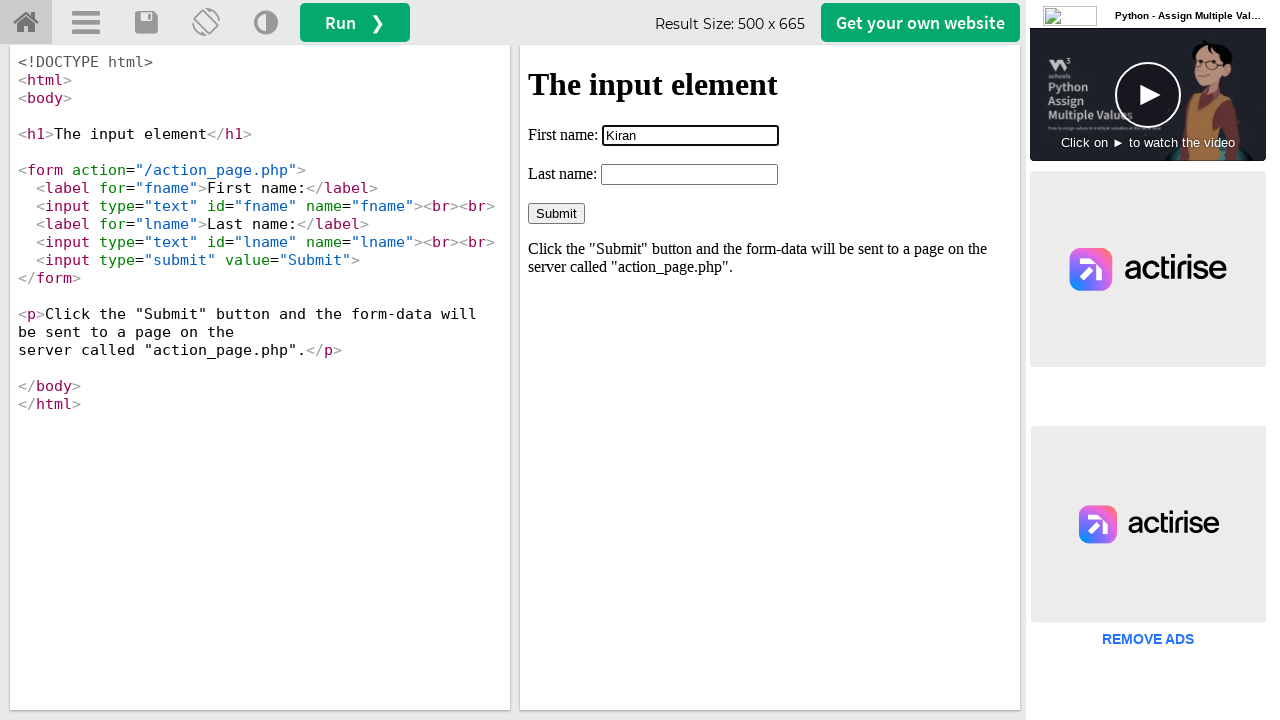

Filled last name field with 'Kothimbire' on #iframeResult >> internal:control=enter-frame >> input#lname
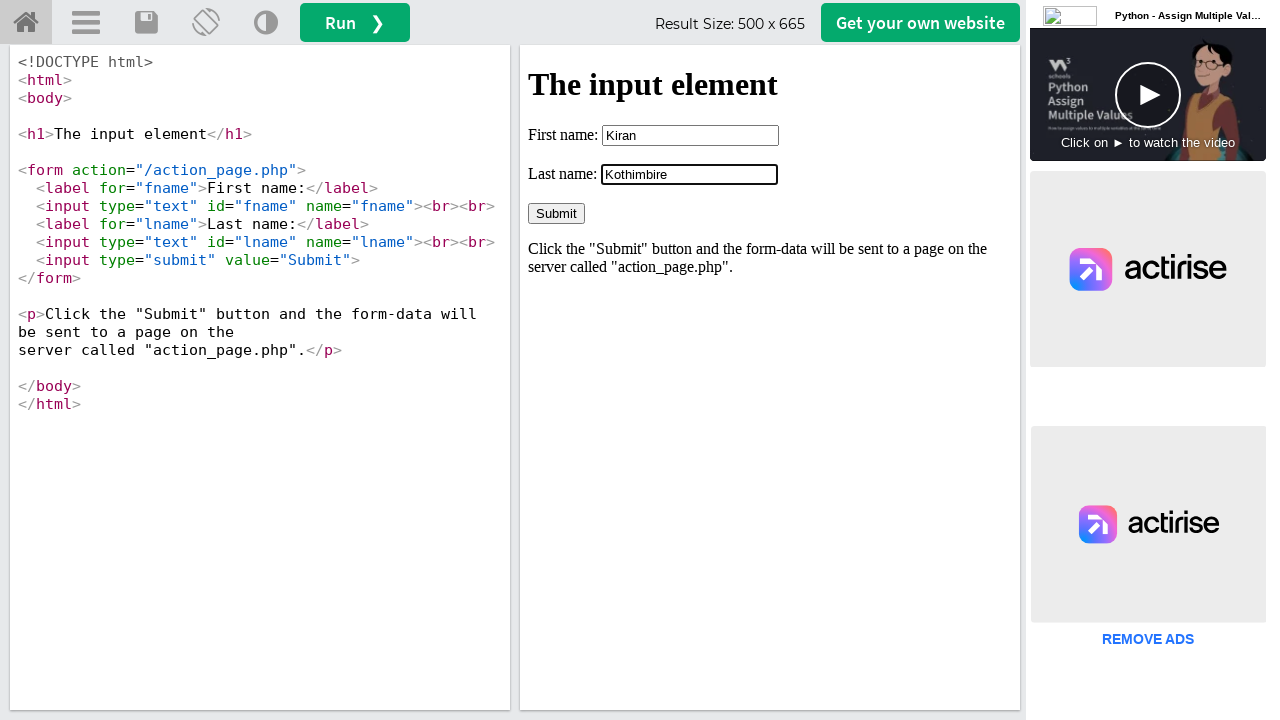

Clicked submit button to submit the form at (556, 213) on #iframeResult >> internal:control=enter-frame >> input[type='submit']
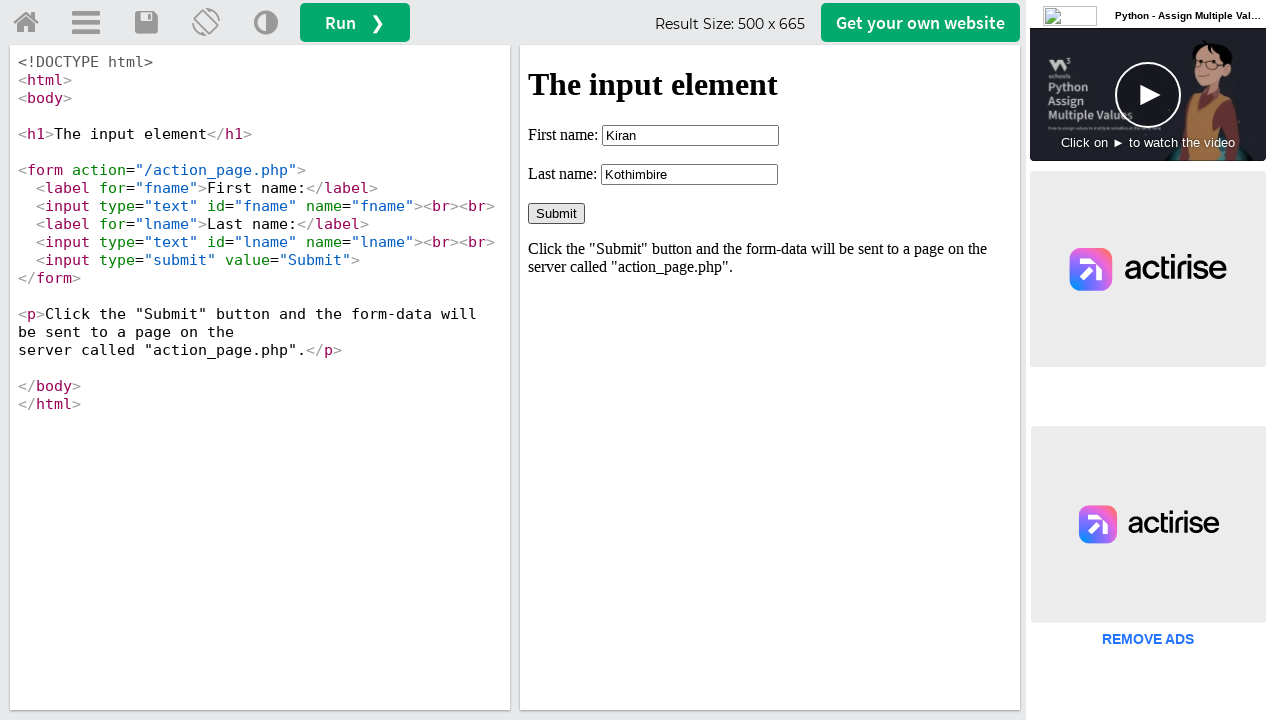

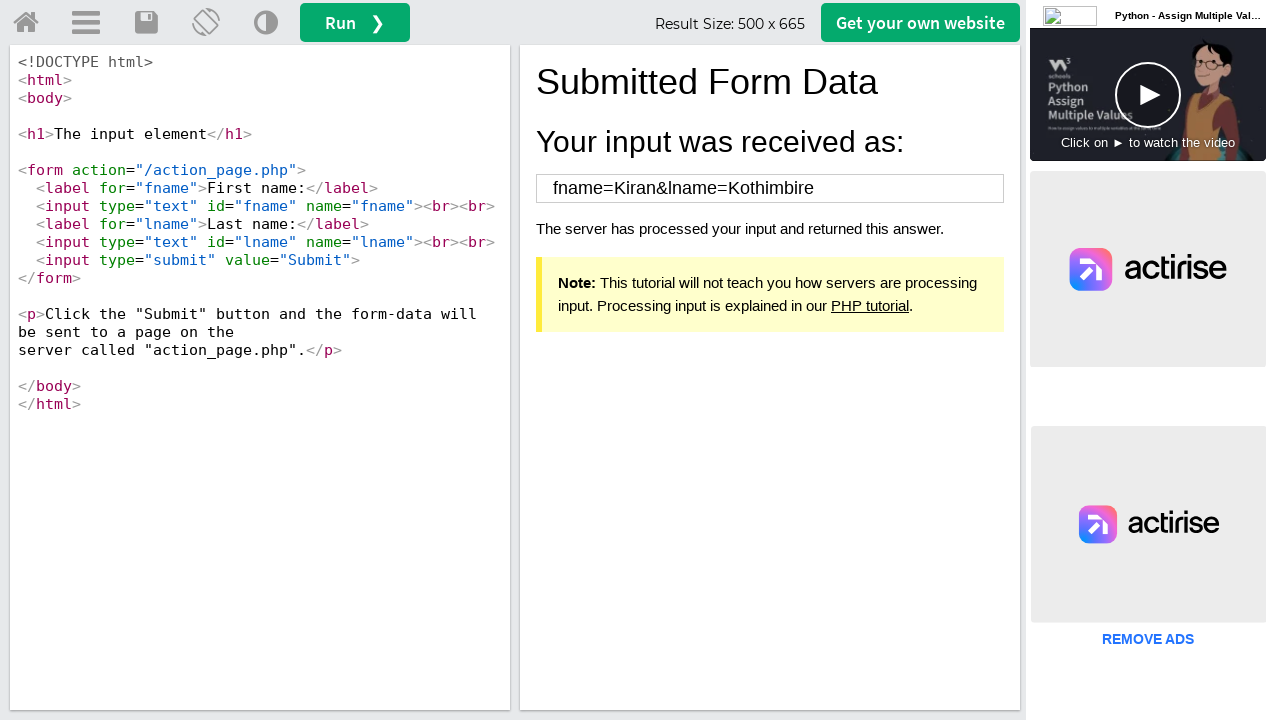